Tests double-click functionality and verifies that field values match after double-click action

Starting URL: https://testautomationpractice.blogspot.com/

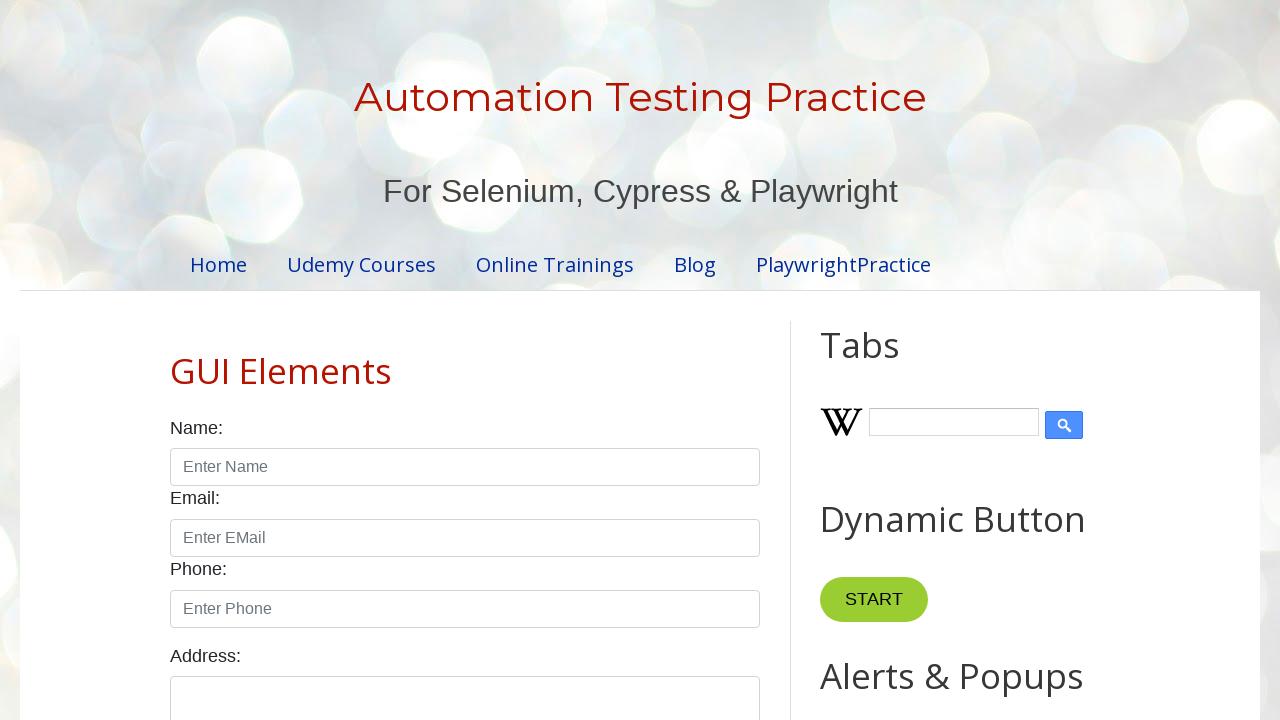

Double-clicked the button element at (885, 360) on xpath=//*[@id='HTML10']/div[1]/button
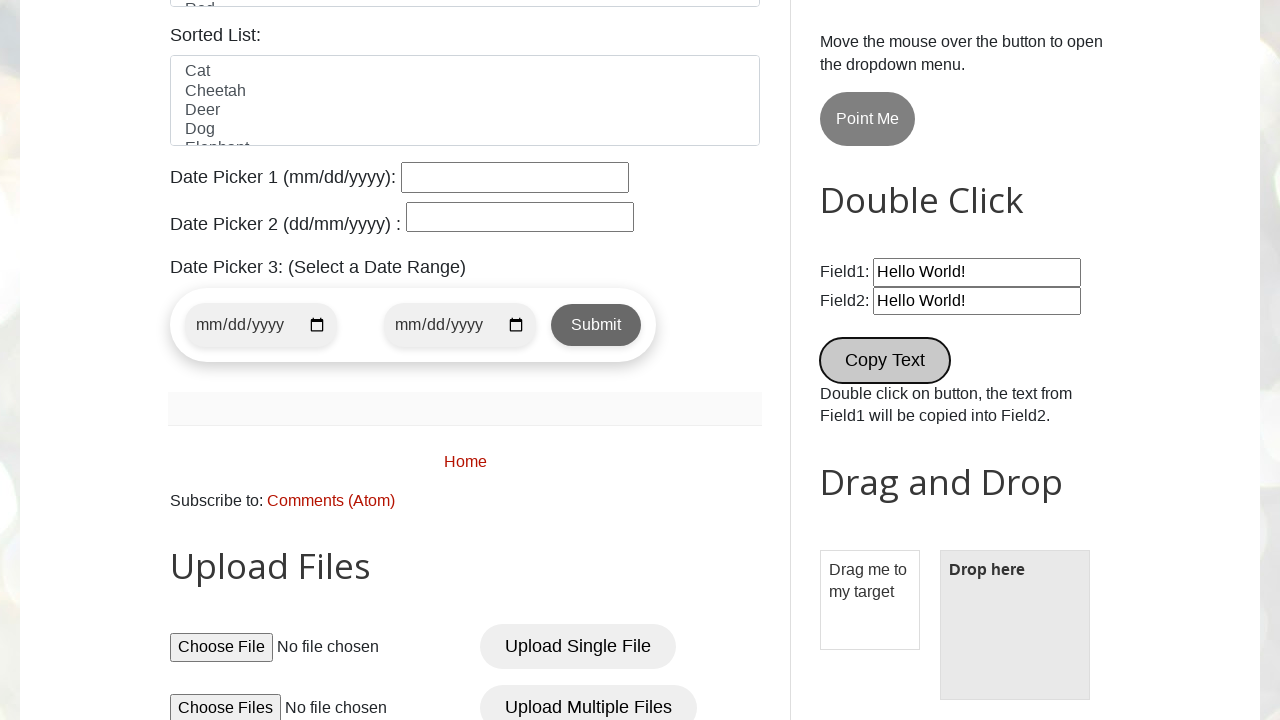

Retrieved text content from field1
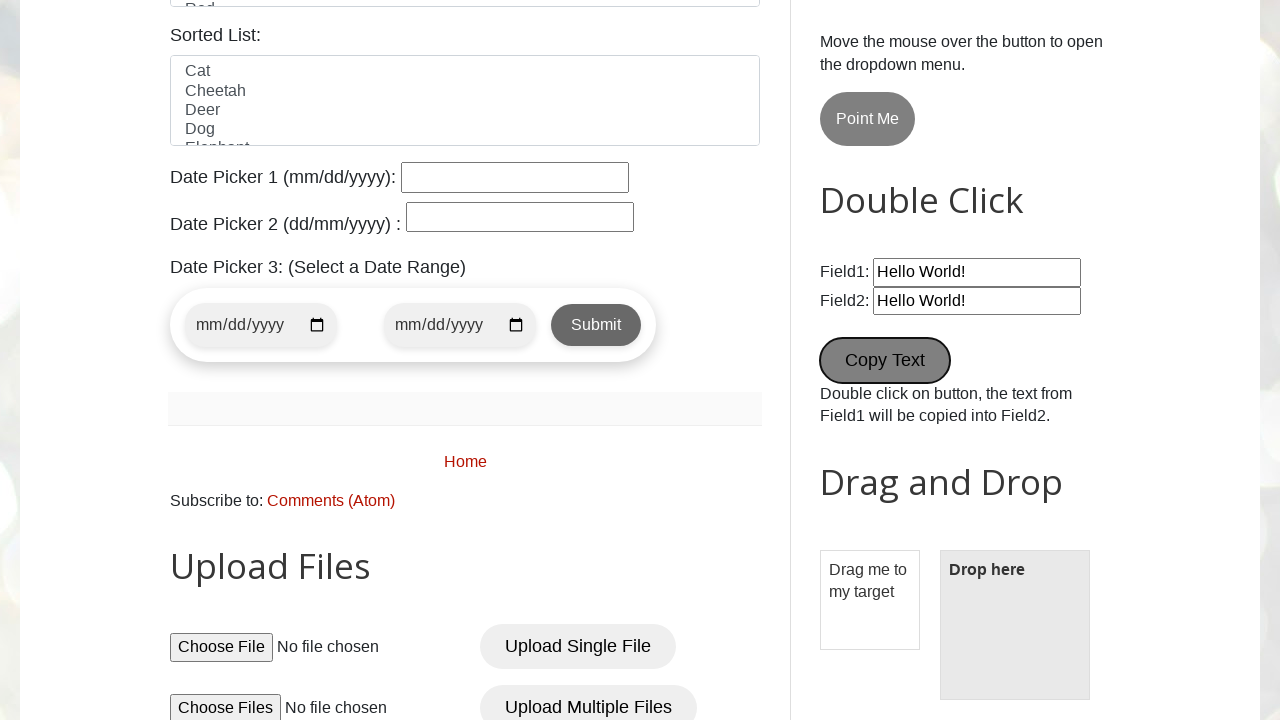

Retrieved text content from field2
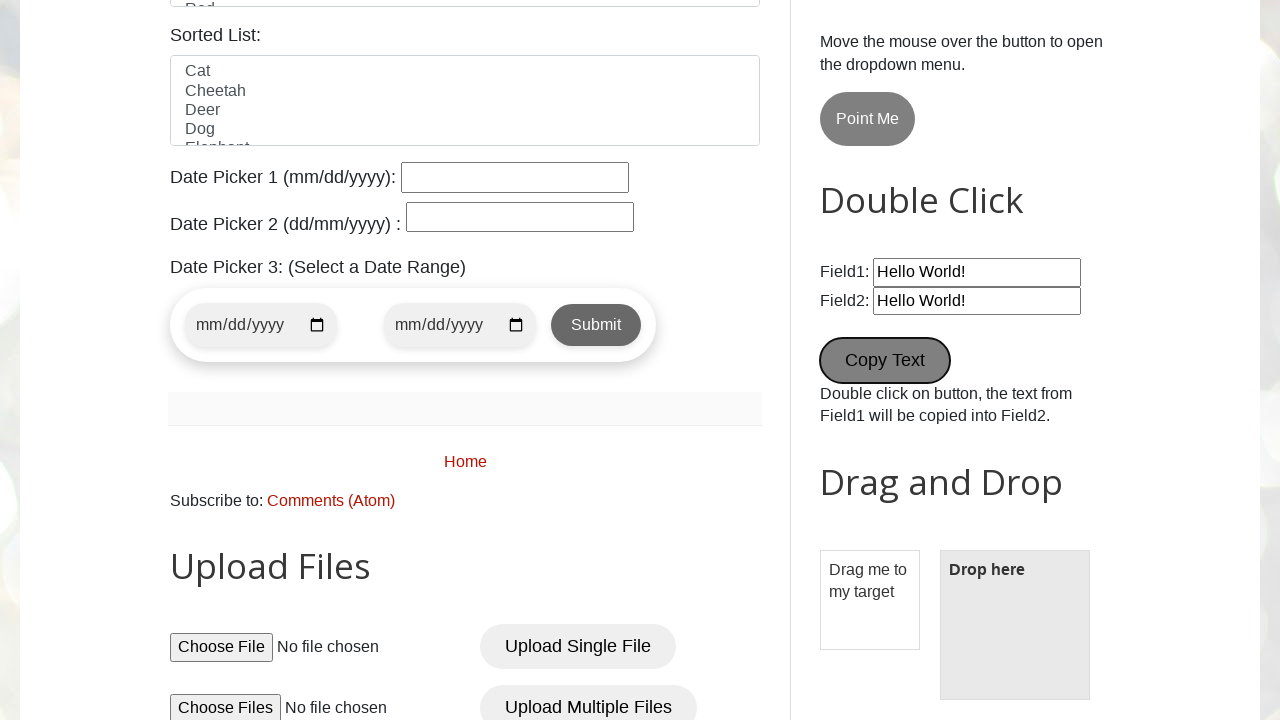

Verified that field1 and field2 contain the same text value
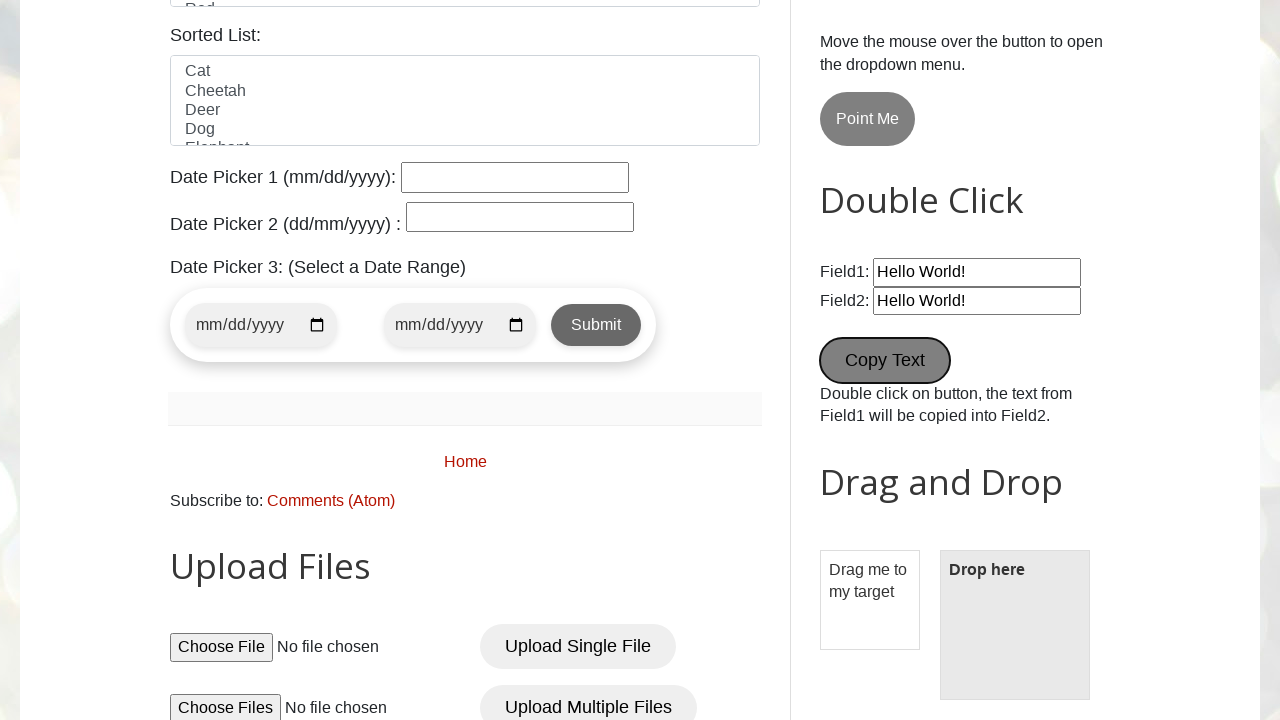

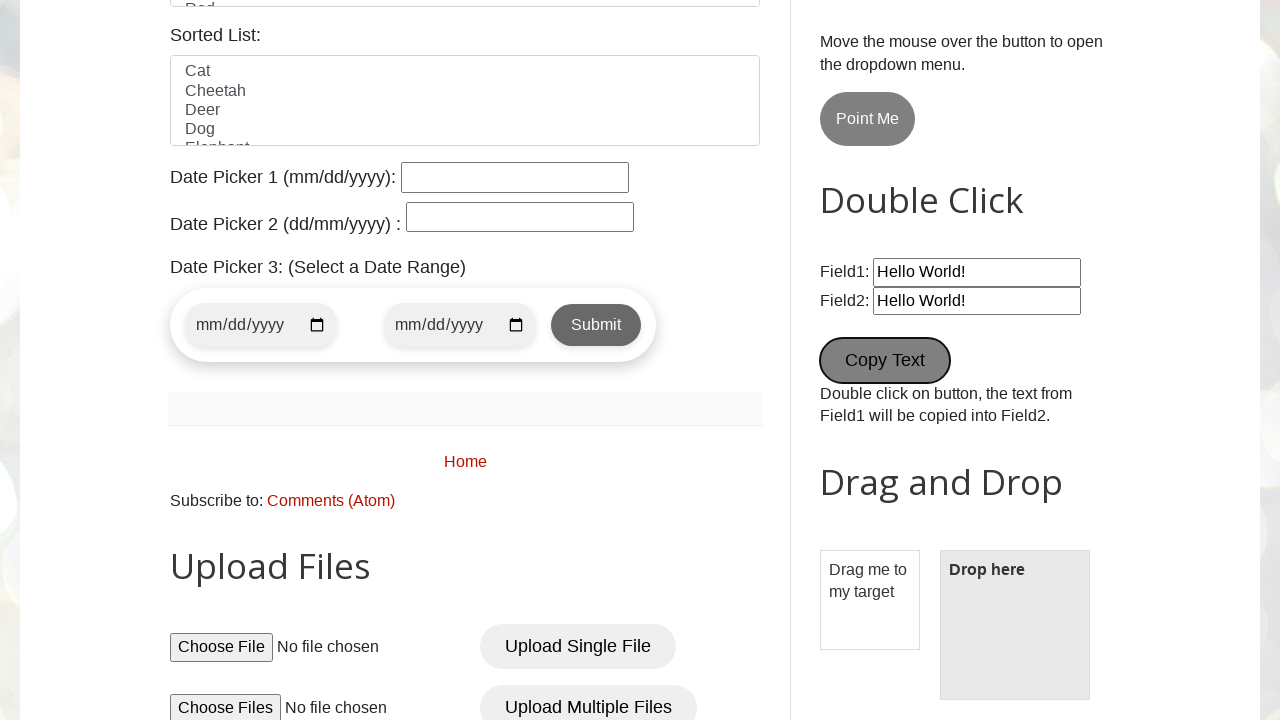